Navigates to TutorialsPoint's Selenium practice page for links and verifies that anchor elements are present on the page.

Starting URL: https://www.tutorialspoint.com/selenium/practice/links.php

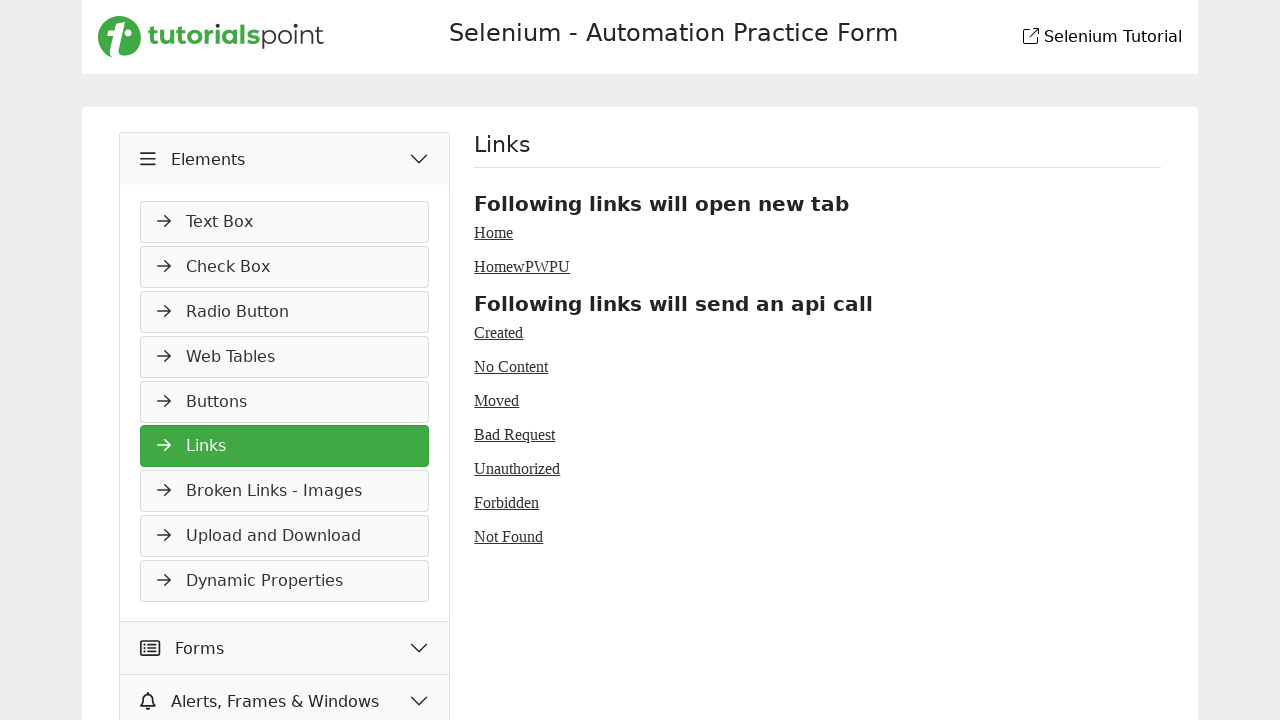

Navigated to TutorialsPoint Selenium practice links page
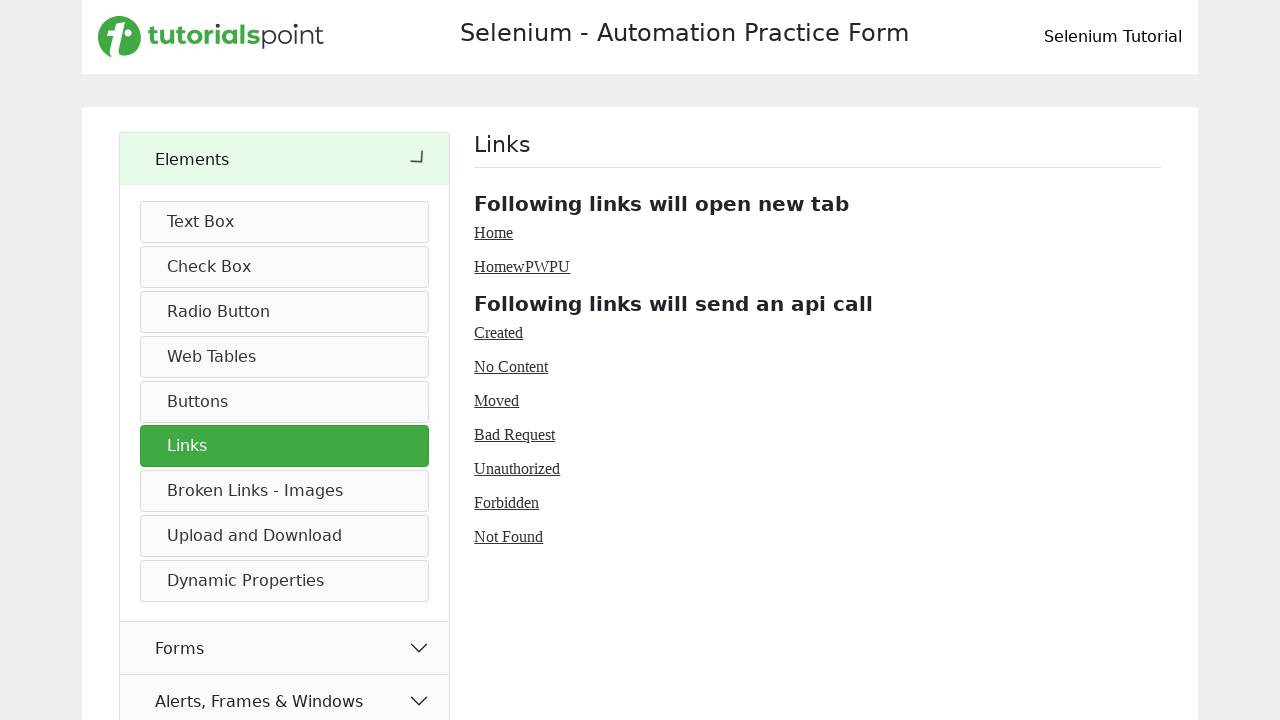

Waited for anchor elements to be present on the page
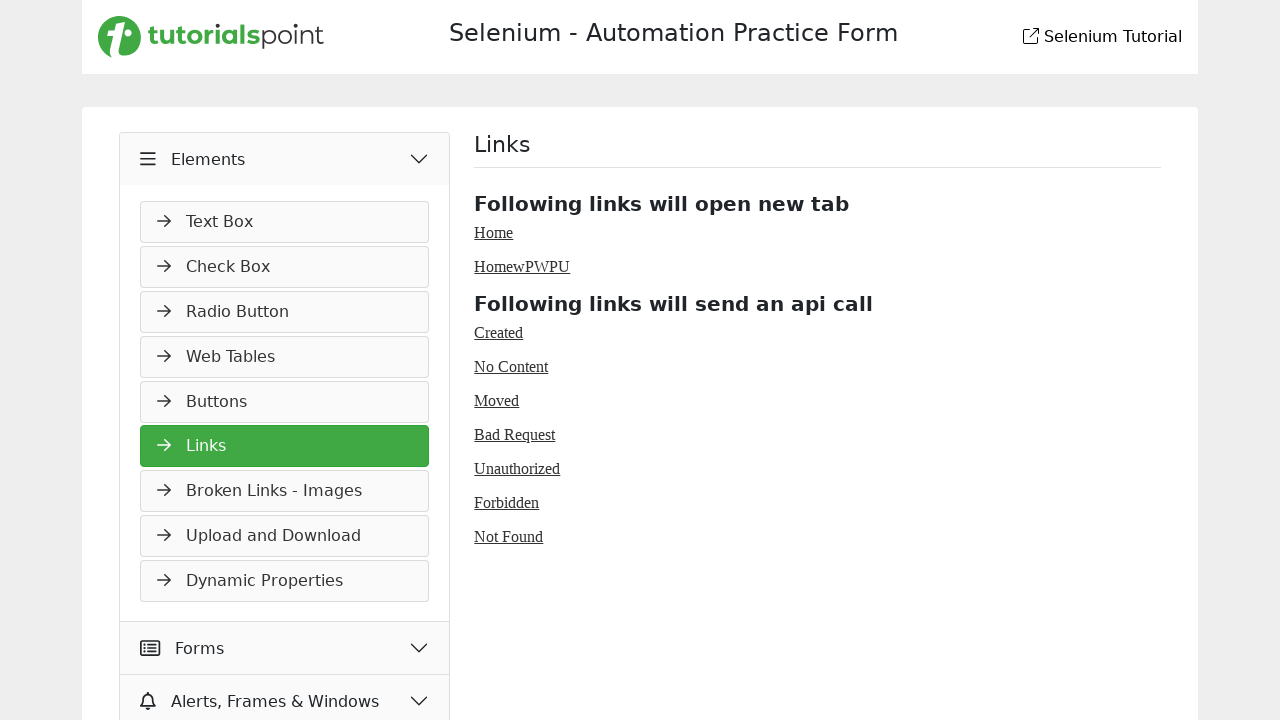

Located all anchor elements on the page
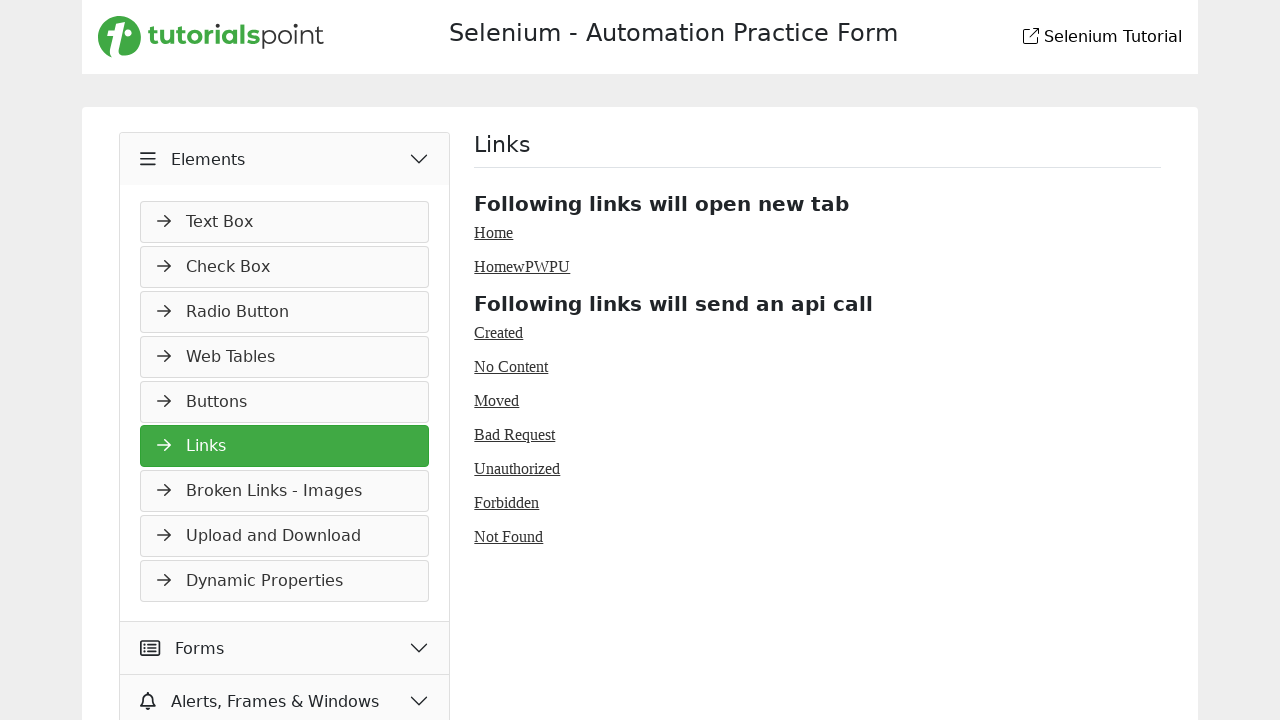

Verified first anchor element is visible
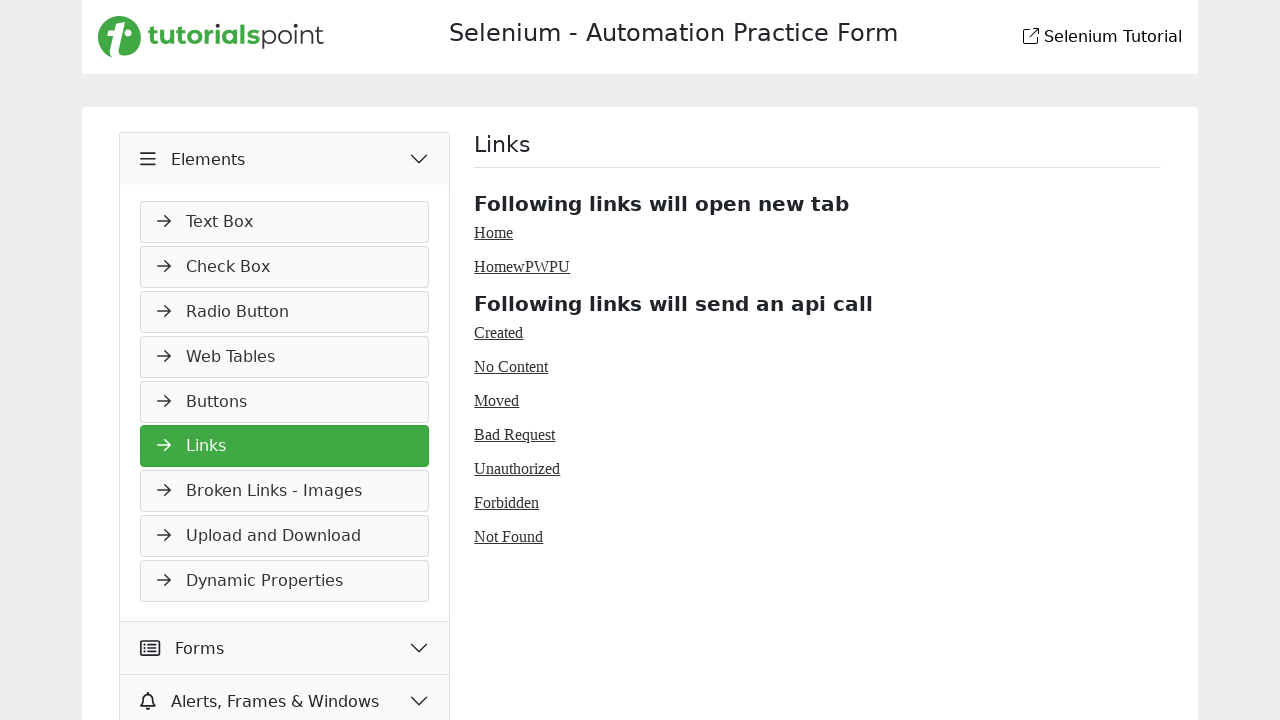

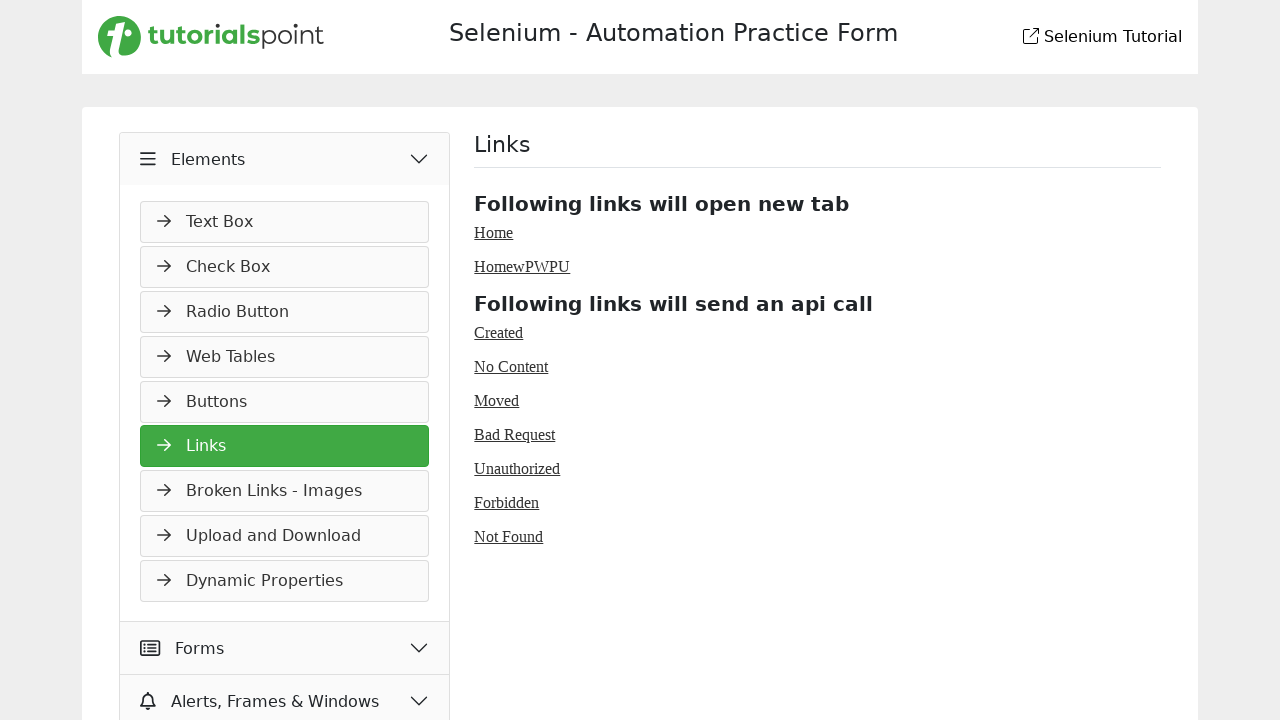